Tests window handling functionality on a demo automation site by clicking a button that opens a new tabbed window

Starting URL: http://demo.automationtesting.in/Windows.html

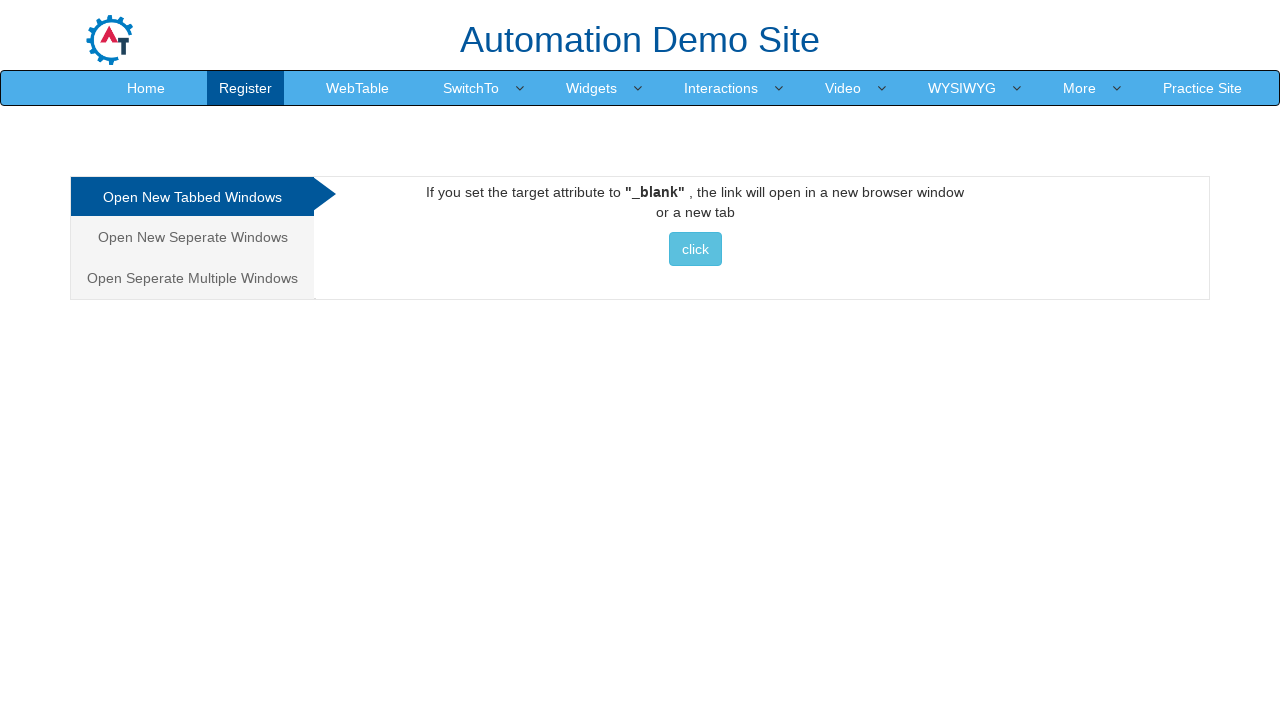

Navigated to Windows demo automation site
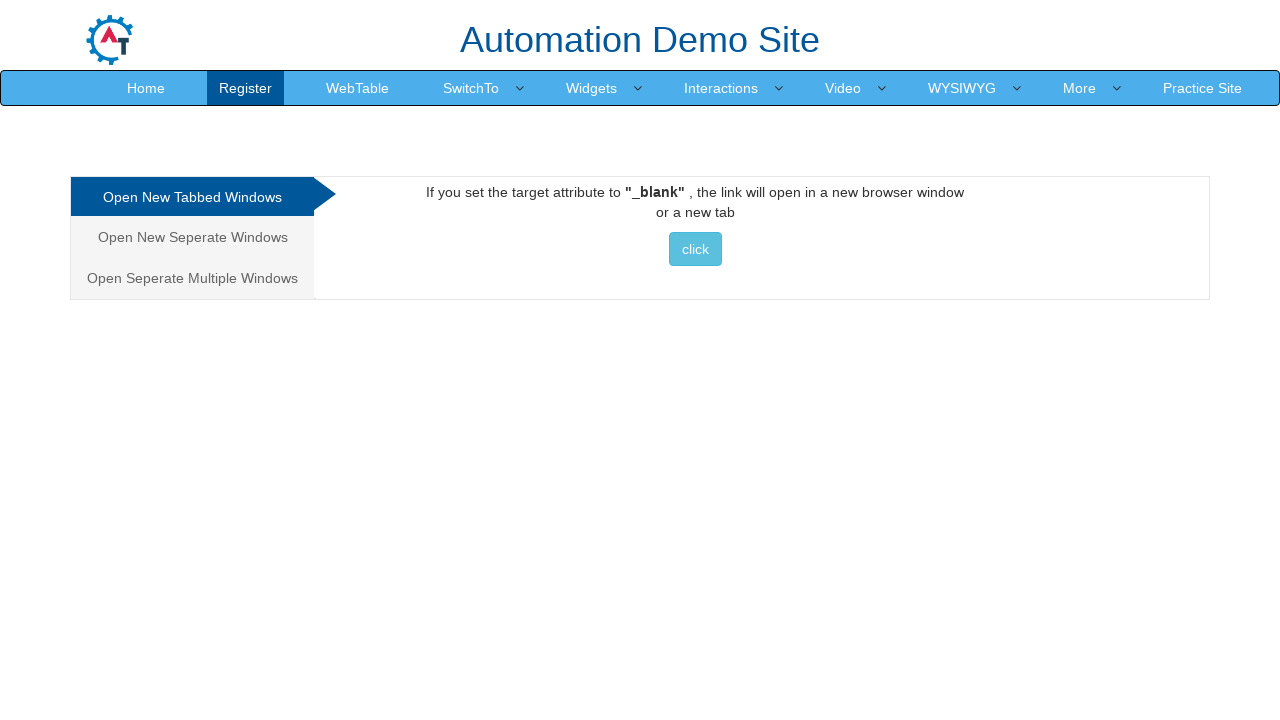

Clicked button to open new tabbed window at (695, 249) on xpath=//*[@id='Tabbed']/a/button
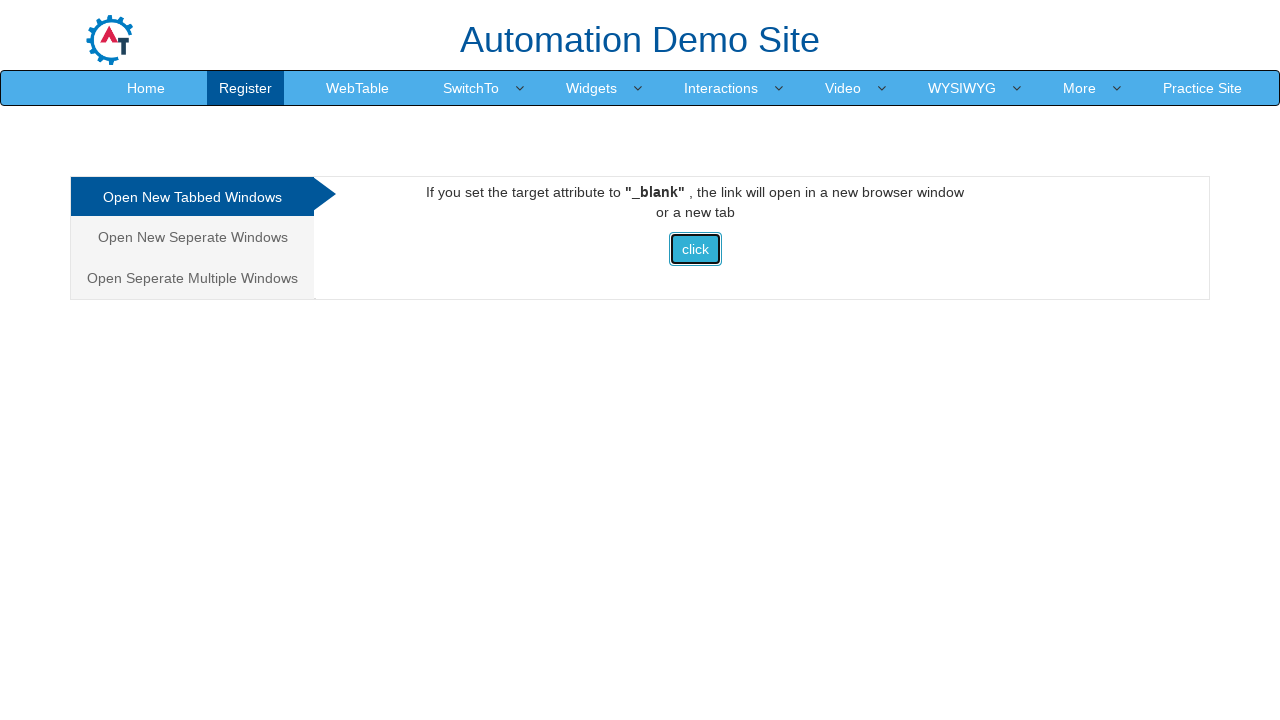

Waited 2 seconds for new window to open
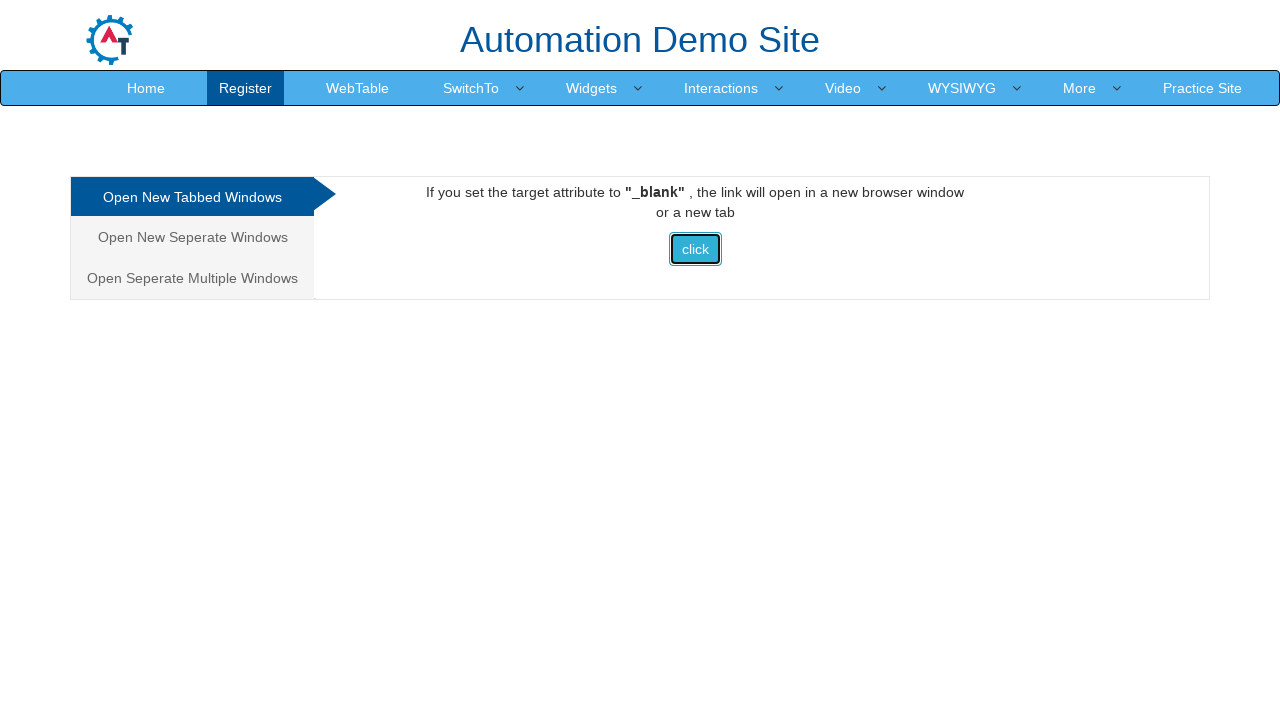

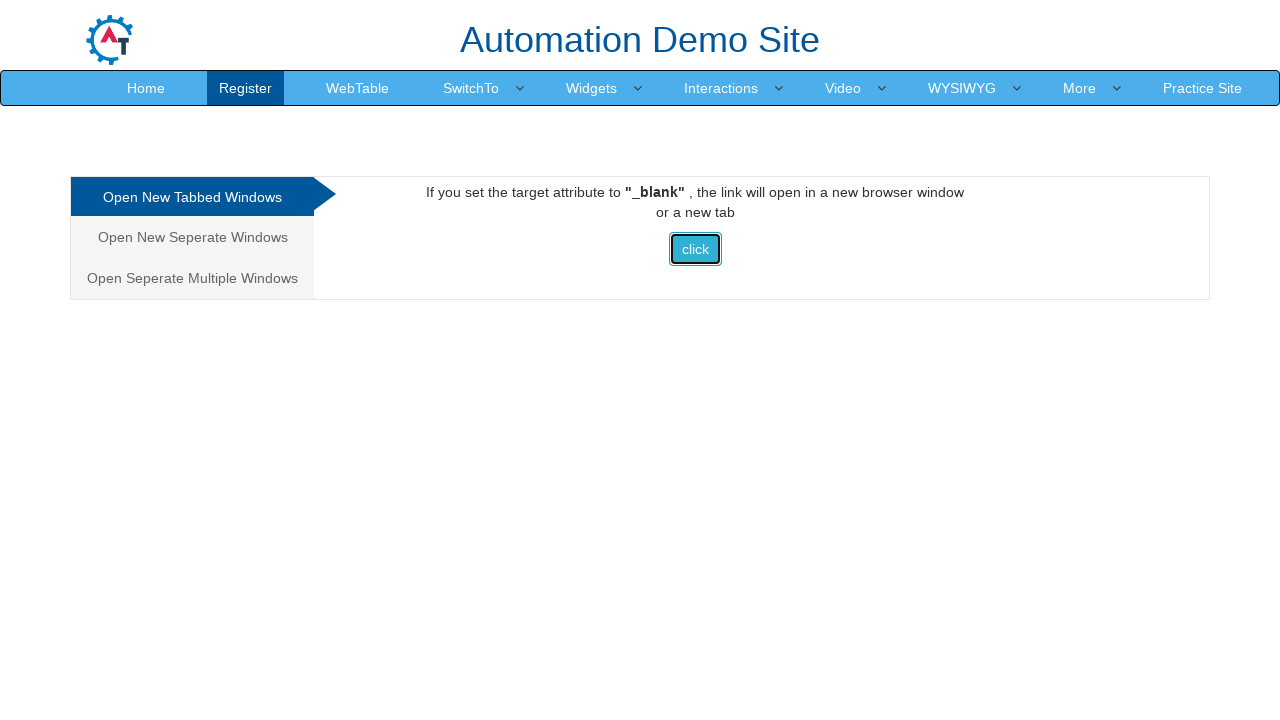